Tests dynamic loading functionality by clicking a start button and waiting for hidden content to become visible

Starting URL: https://the-internet.herokuapp.com/dynamic_loading/1

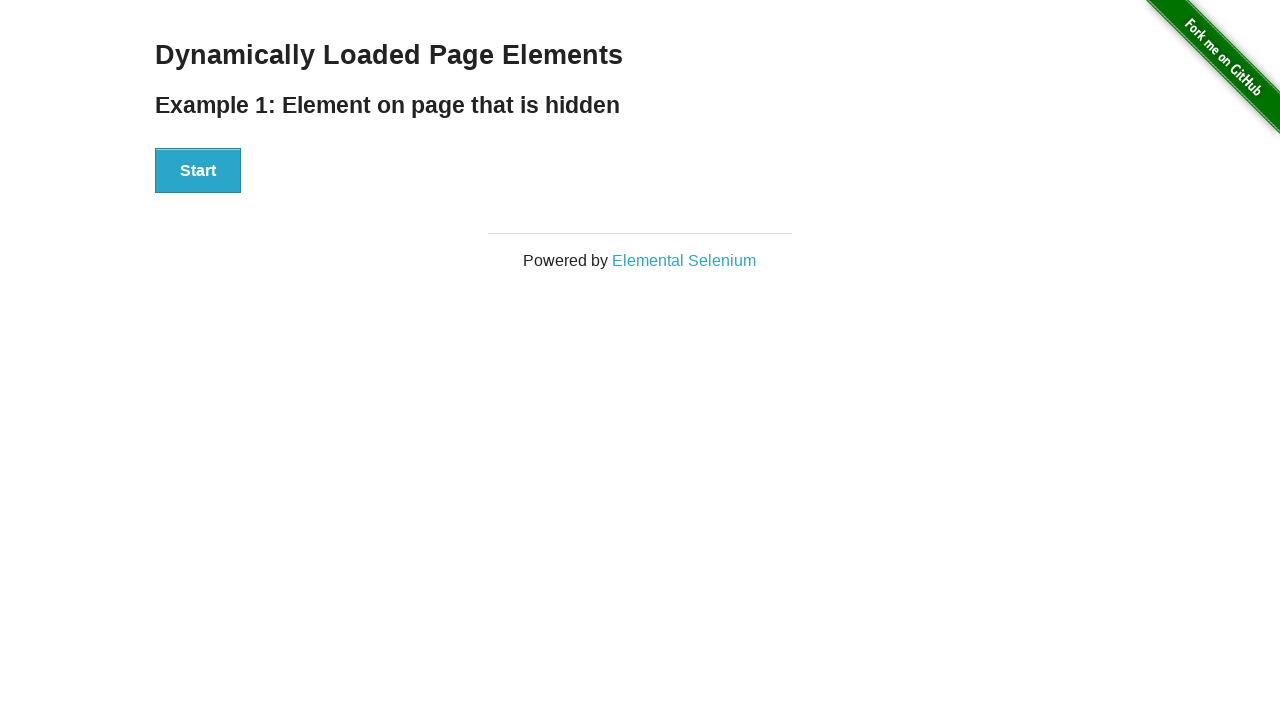

Clicked start button to trigger dynamic loading at (198, 171) on #start button
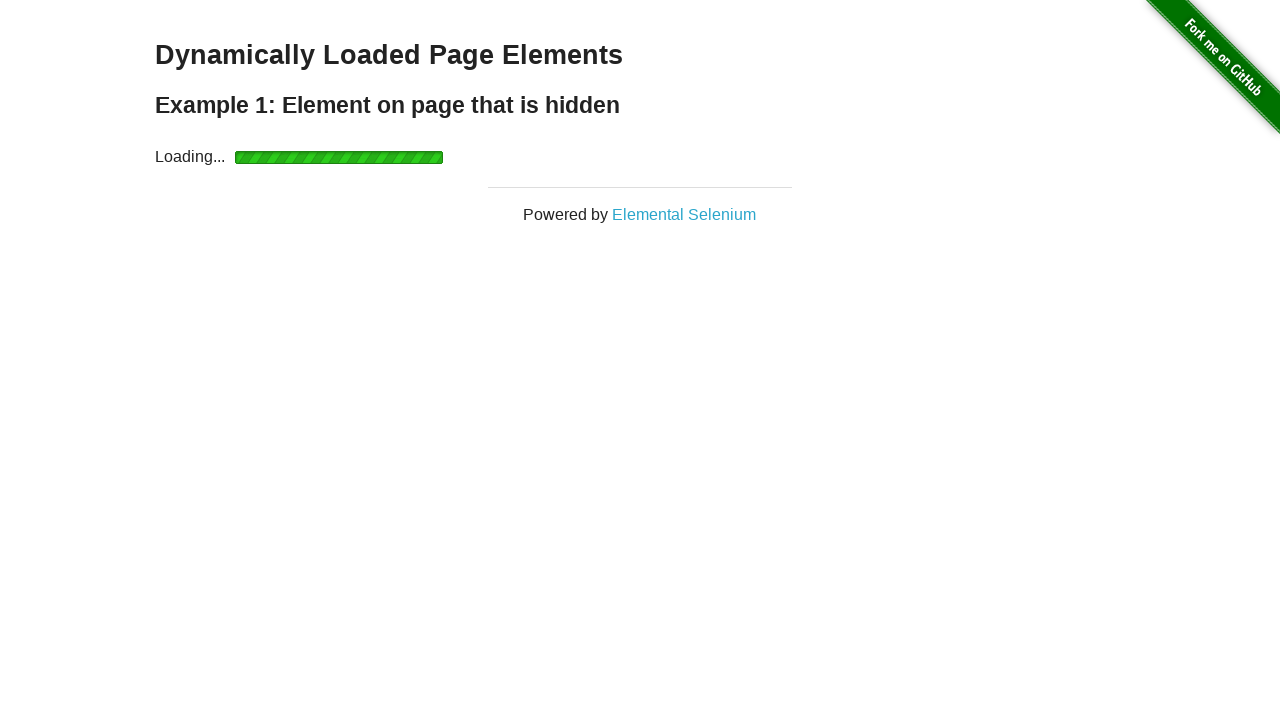

Waited for dynamically loaded content to become visible
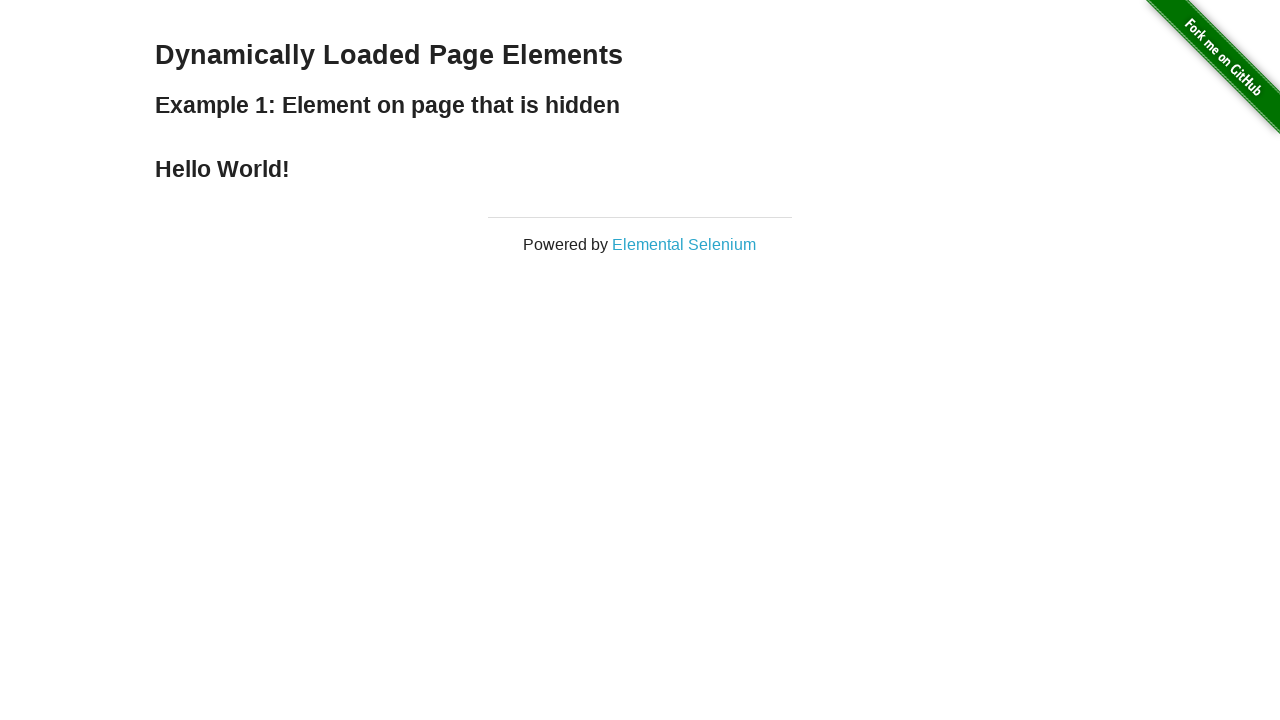

Located the finish element (h4 heading)
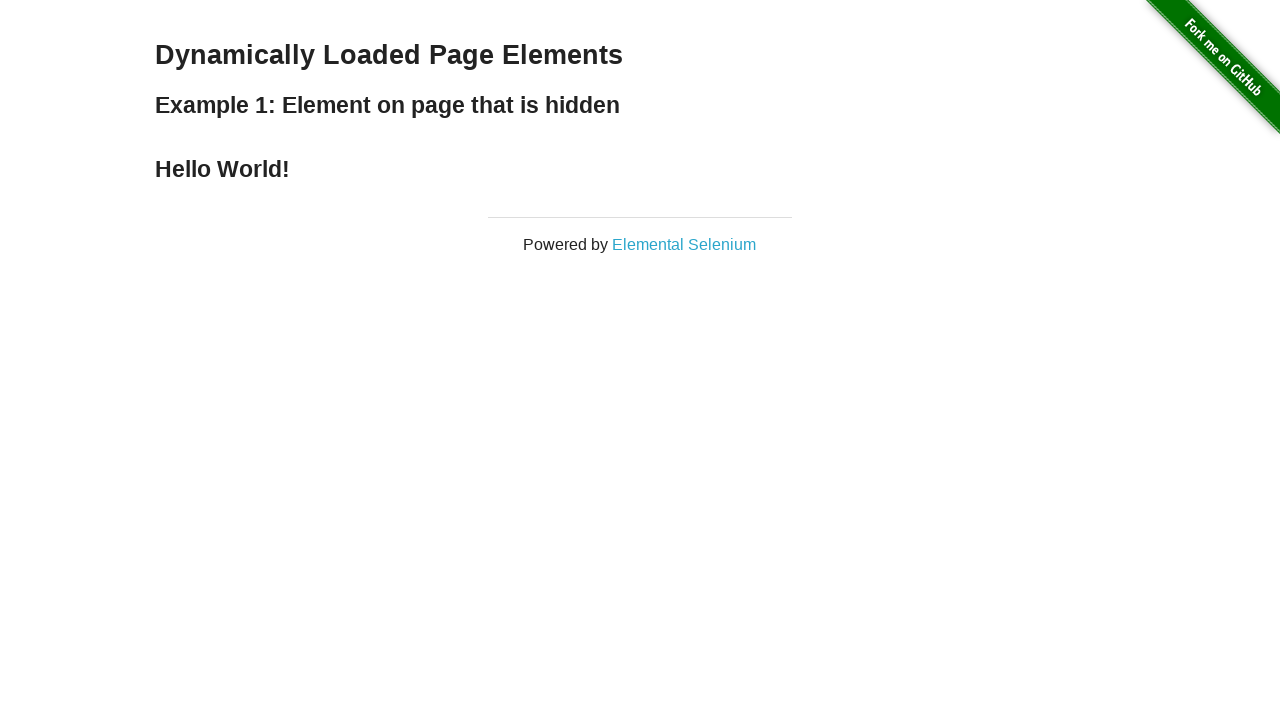

Verified finish element is in visible state
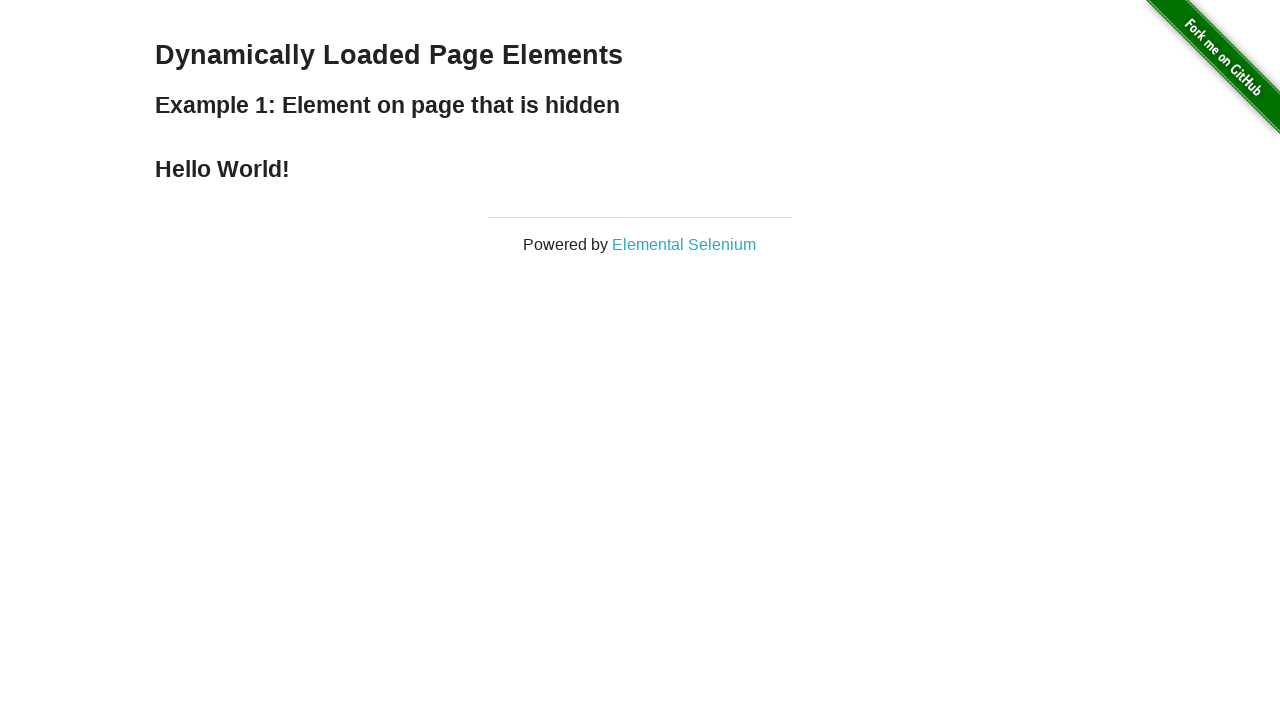

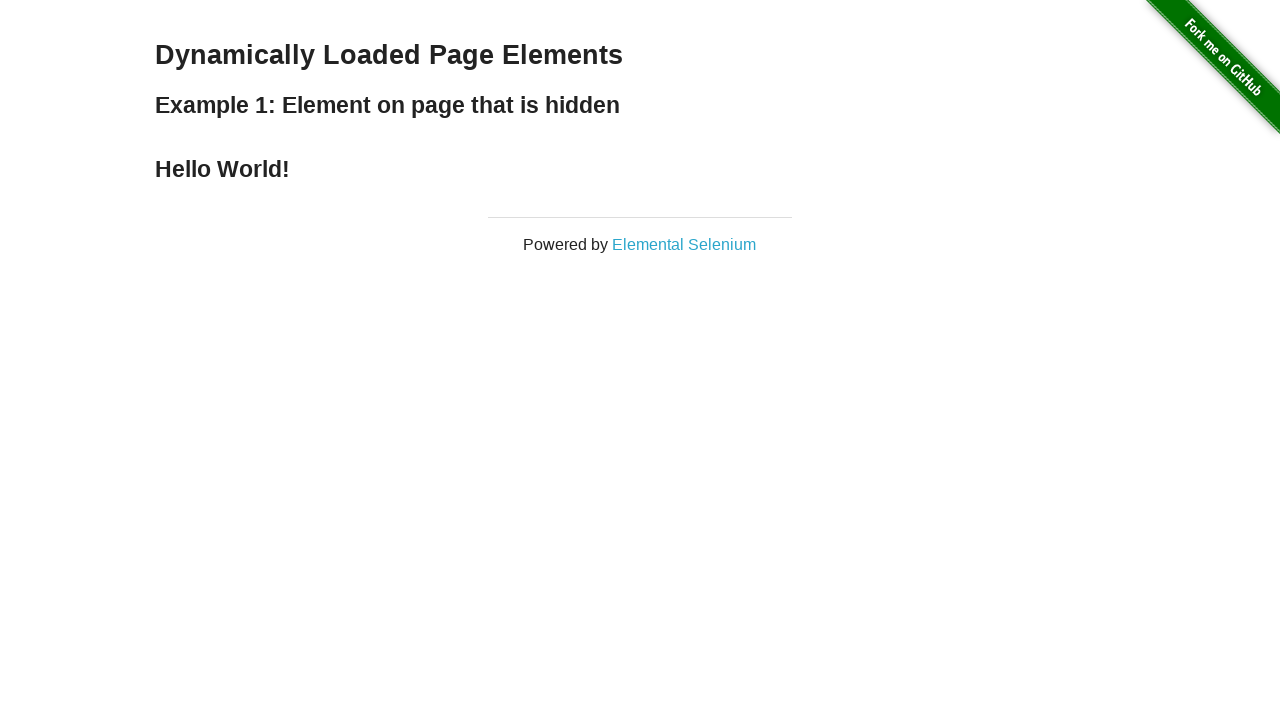